Tests accepting a JavaScript alert by clicking a button, verifying the alert text, accepting it, and verifying the result message.

Starting URL: https://the-internet.herokuapp.com/javascript_alerts

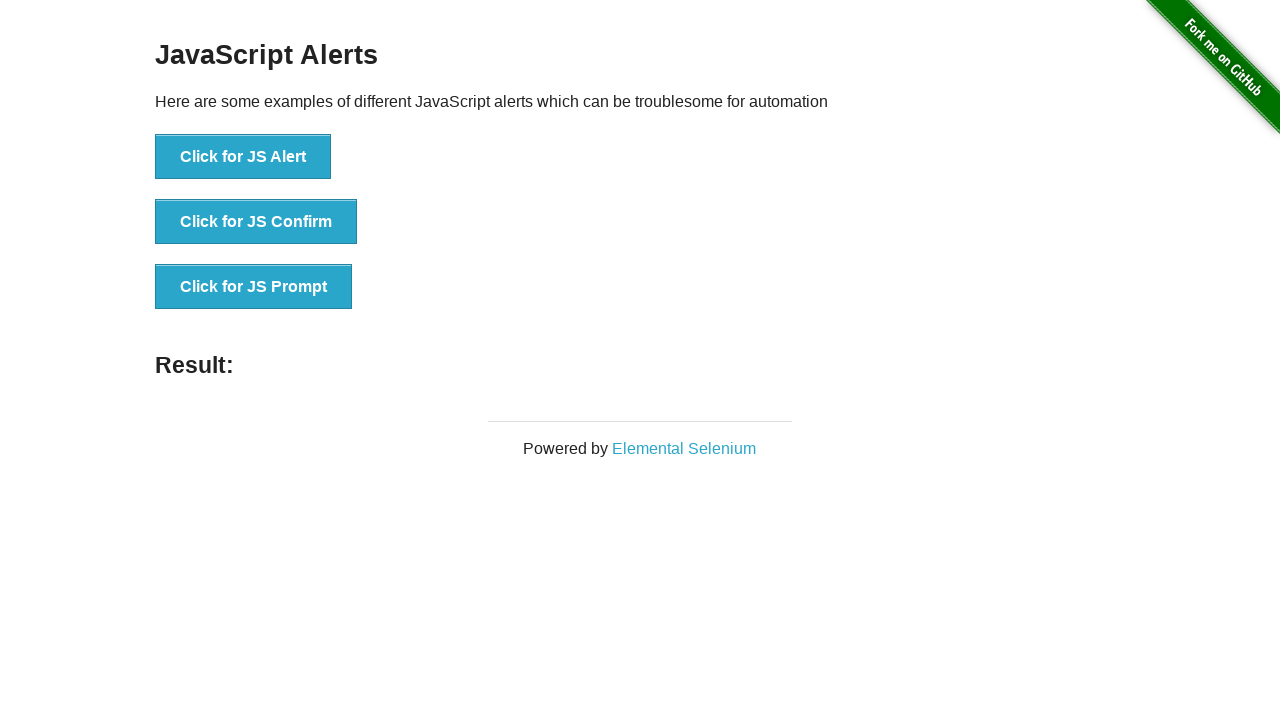

Clicked the JavaScript alert button at (243, 157) on xpath=//button[@onclick='jsAlert()']
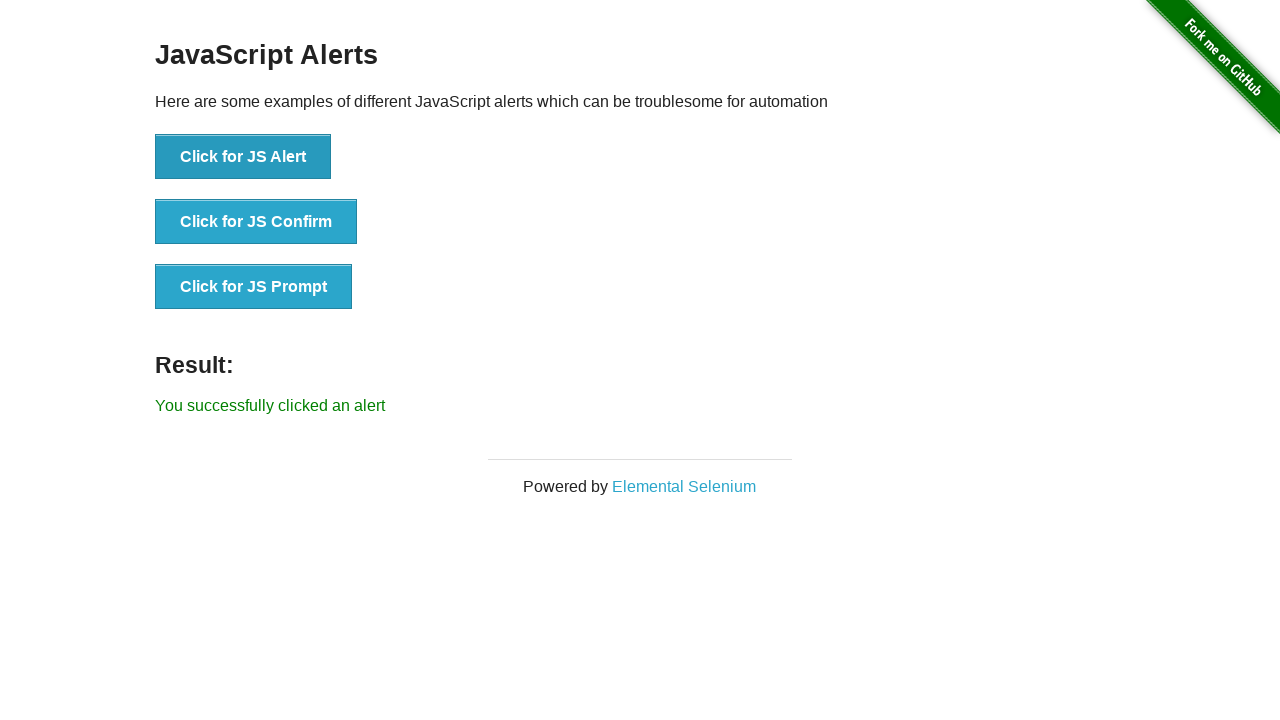

Set up dialog handler to accept alerts
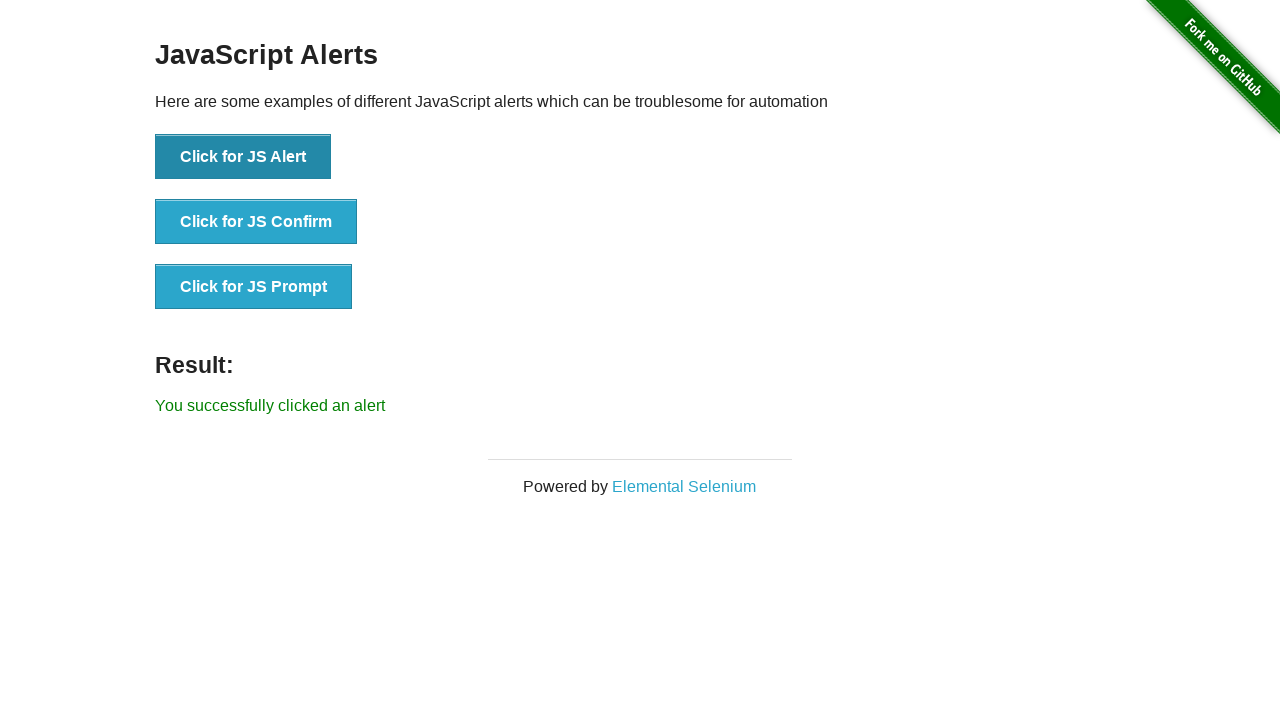

Result message element appeared
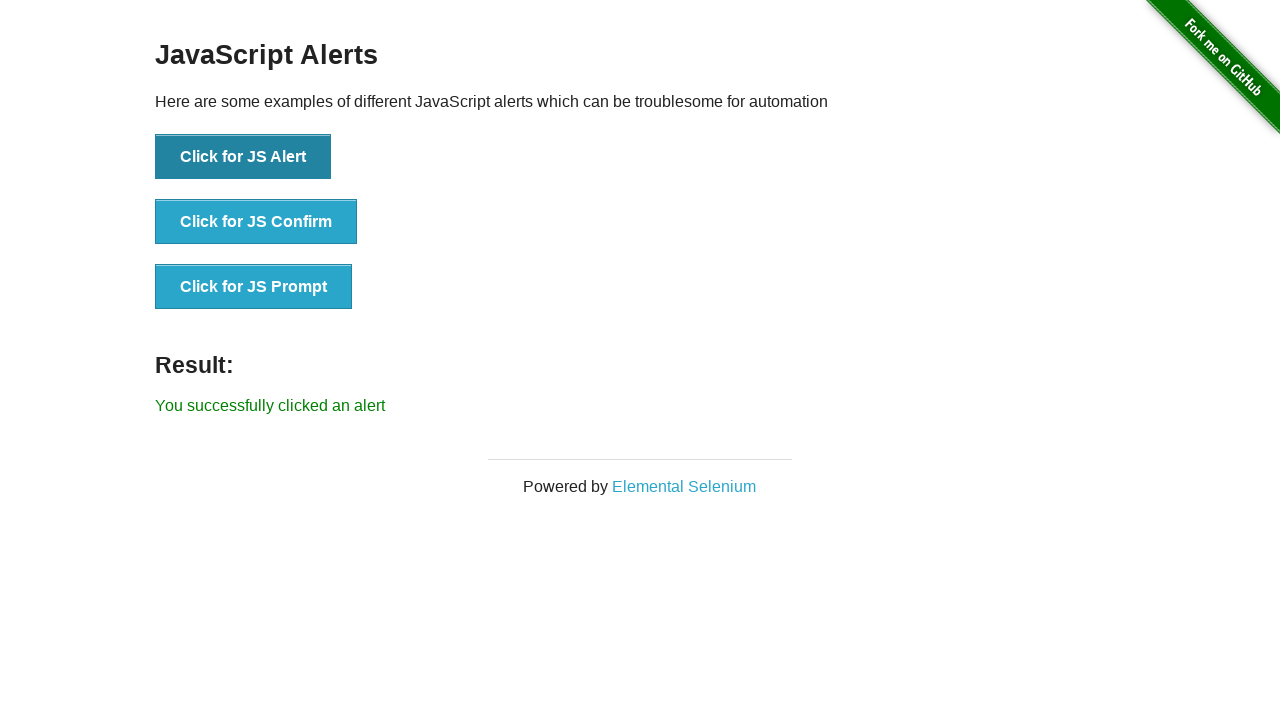

Retrieved result message text
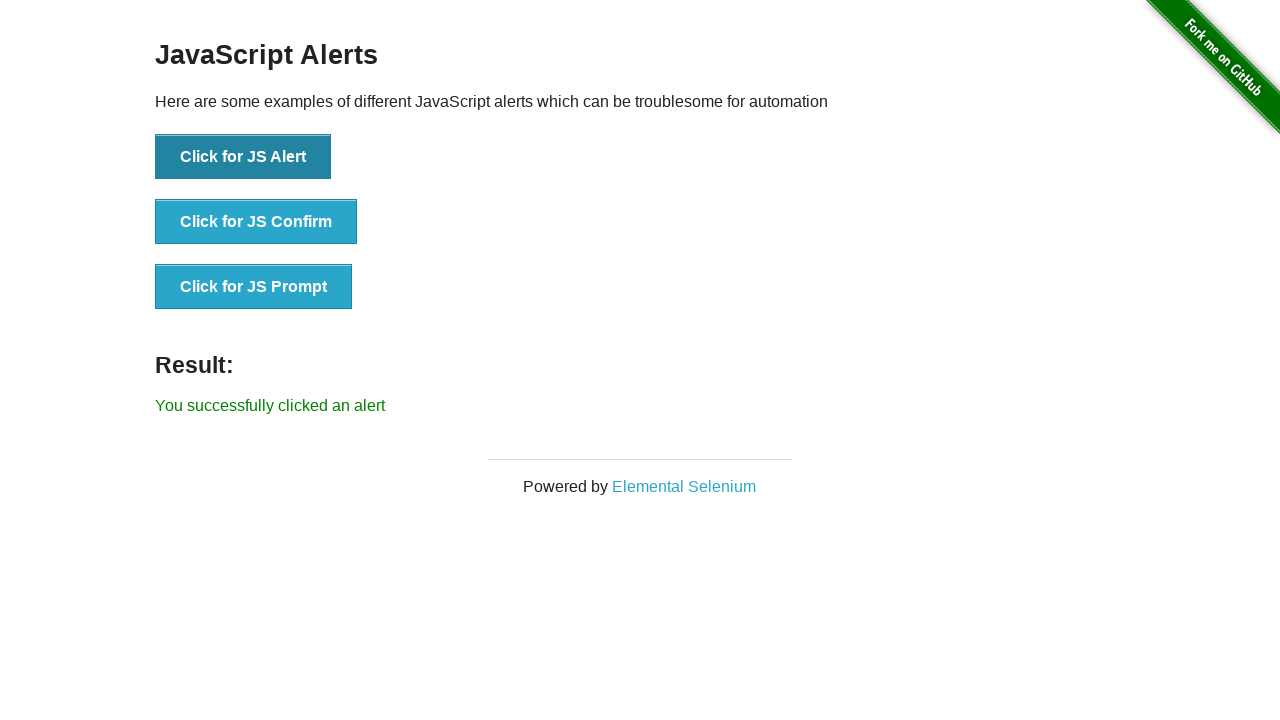

Verified result message: 'You successfully clicked an alert'
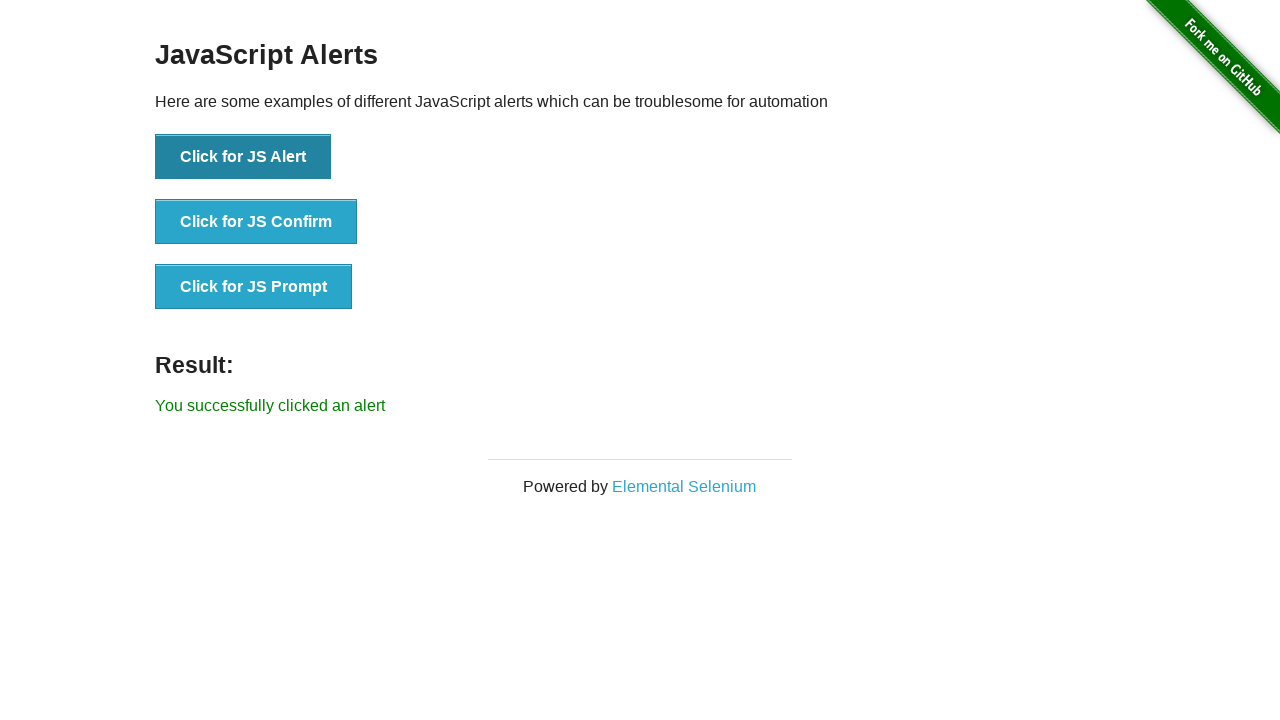

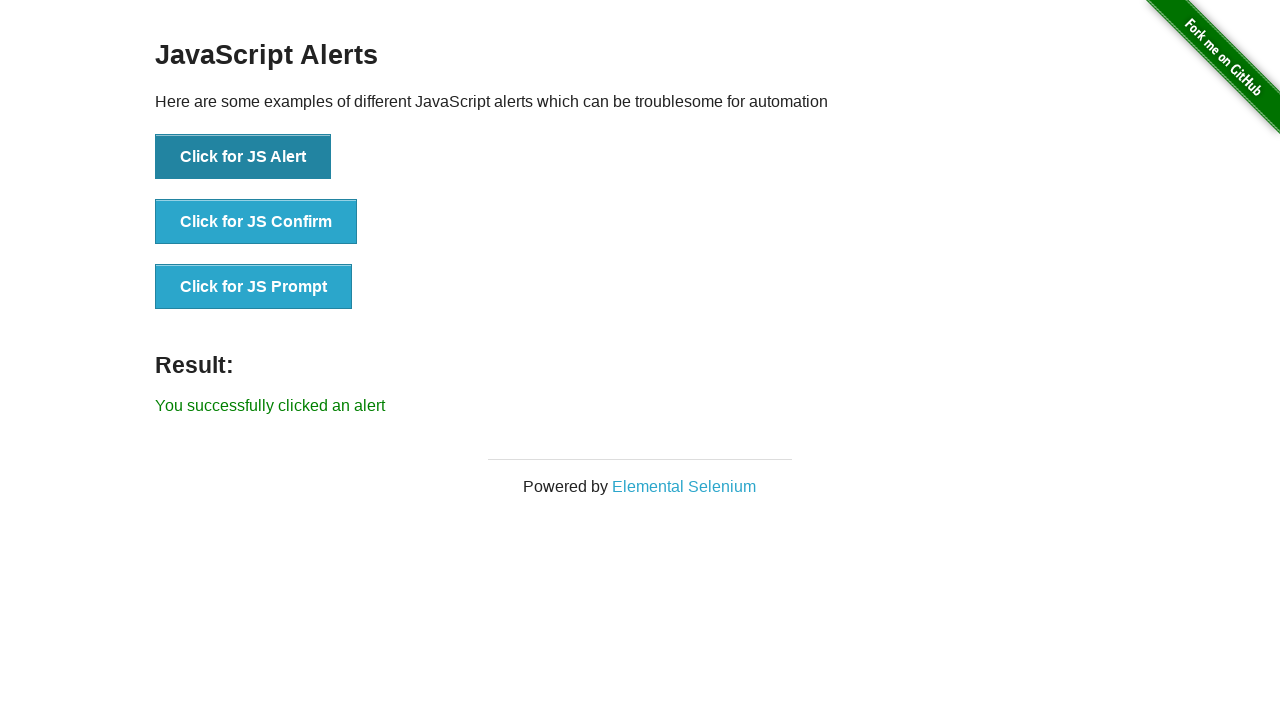